Tests a Brazilian municipal tax consultation system by entering CPF/CNPJ identification numbers and clicking the search button to verify navigation to the results page.

Starting URL: https://online.saovicente.sp.gov.br/pmsaovicente/websis/siapegov/arrecadacao/prp/prp_consulta.php

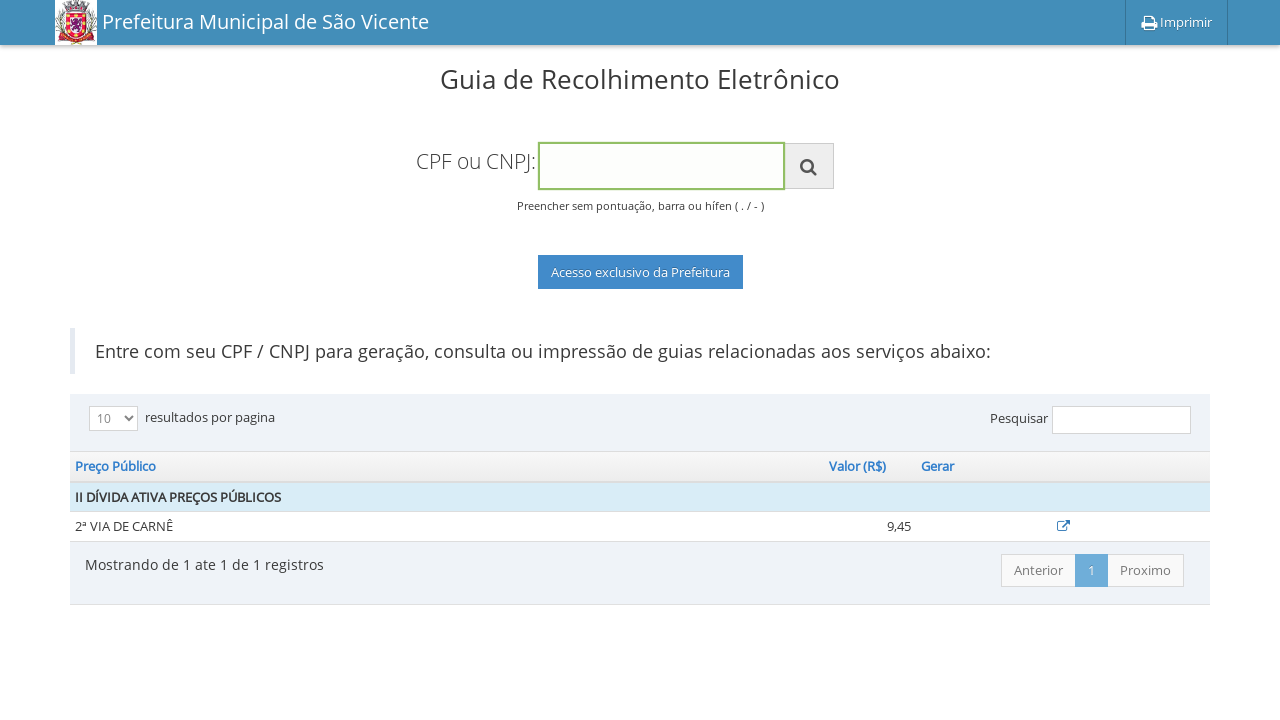

Clicked on CPF/CNPJ input field at (662, 166) on #cpf_cnpj
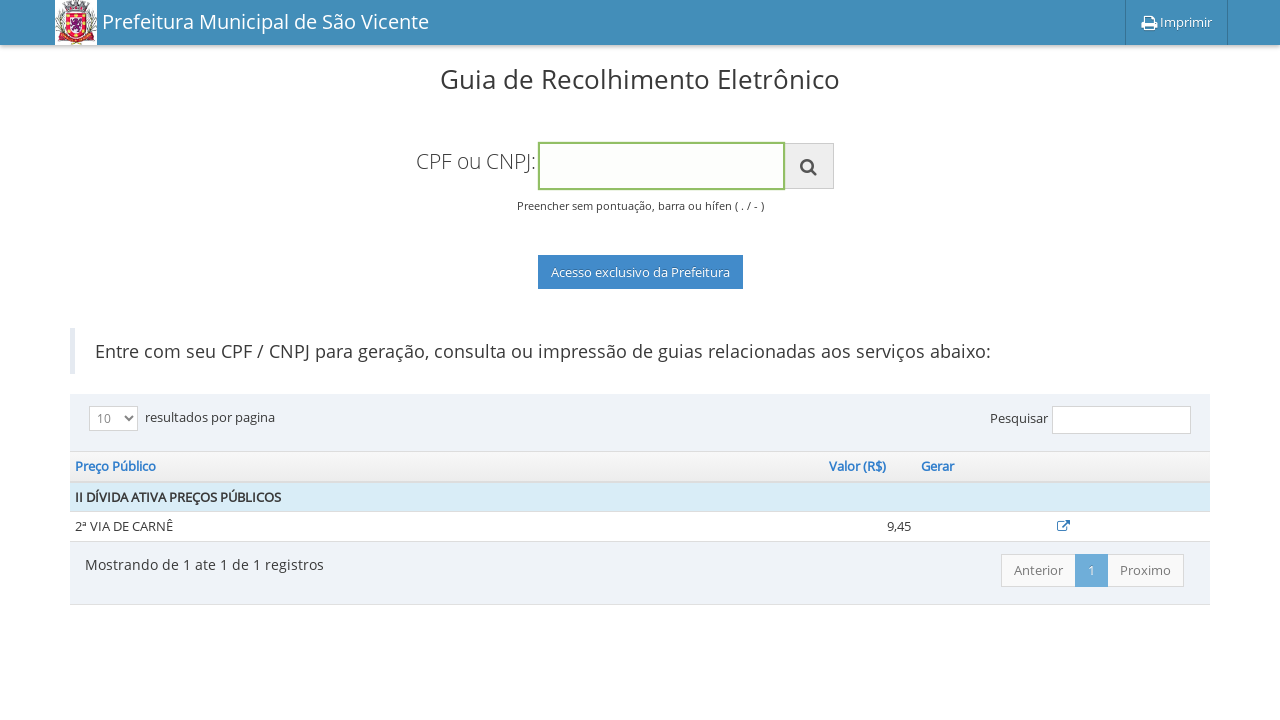

Filled CPF/CNPJ field with tax ID 41181099803 on #cpf_cnpj
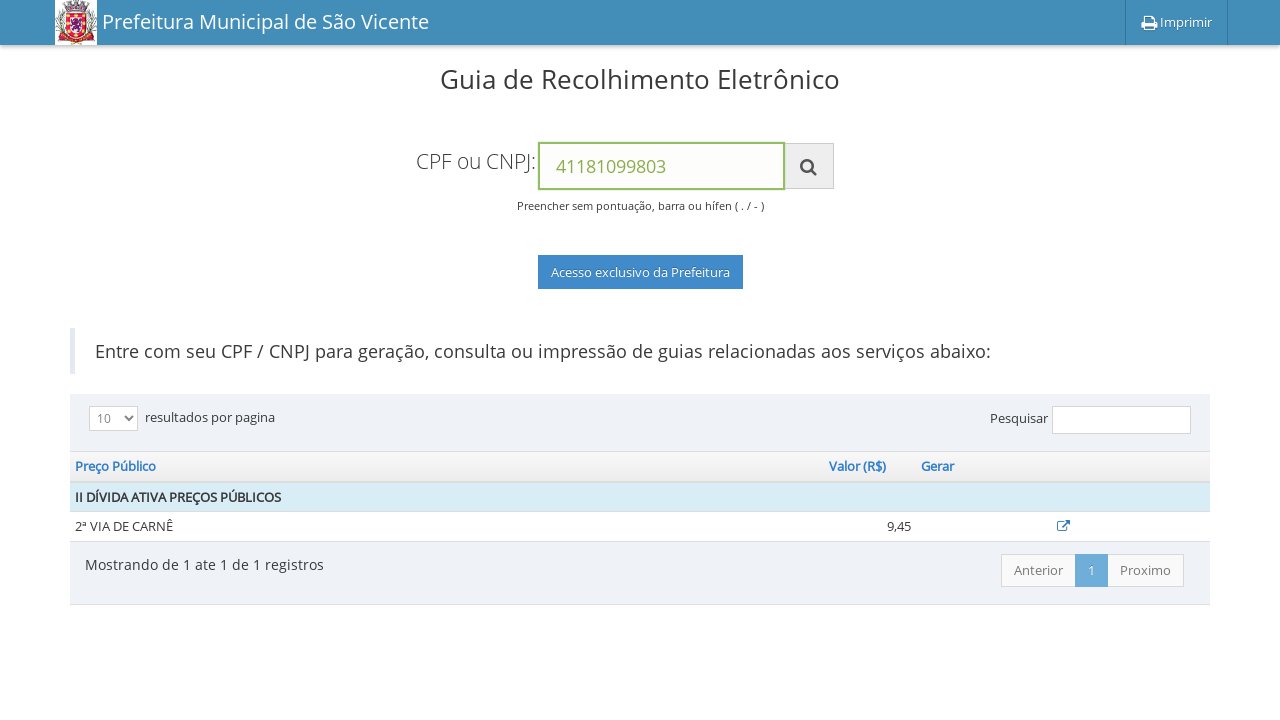

Clicked search button to submit tax identification query at (809, 166) on xpath=/html/body/div[2]/form/div/div/div/span
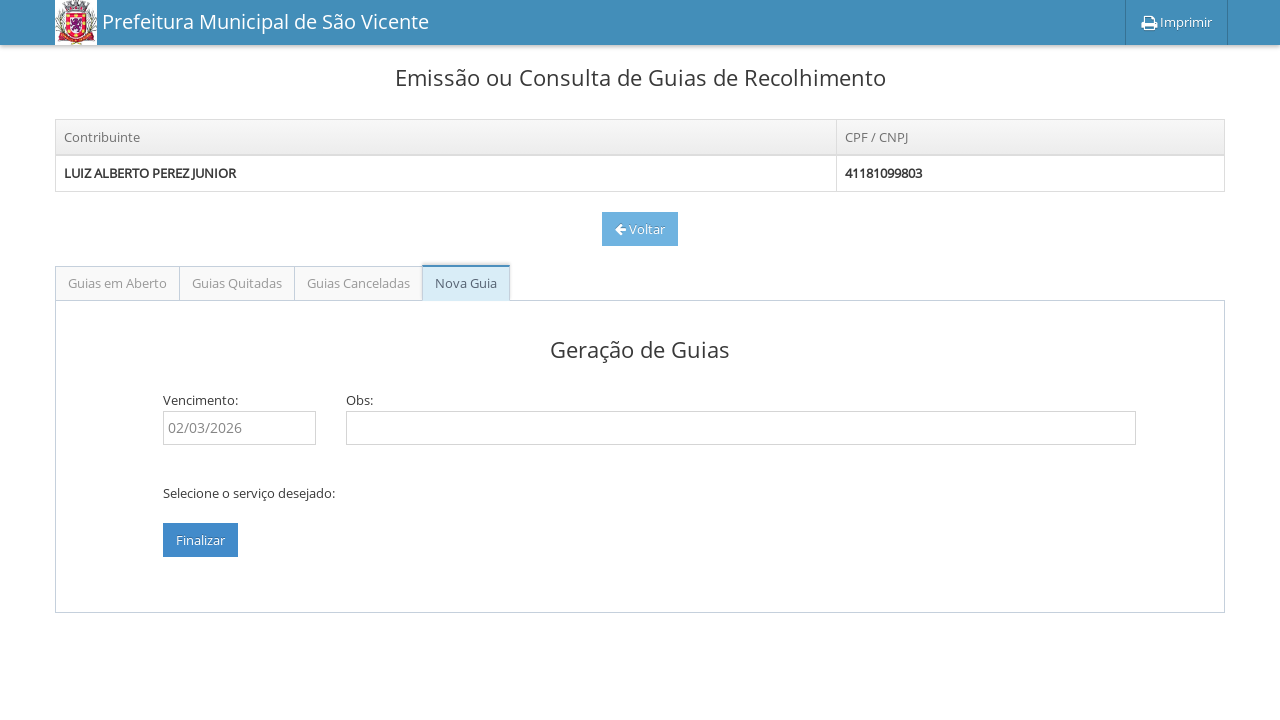

Navigated to results page successfully
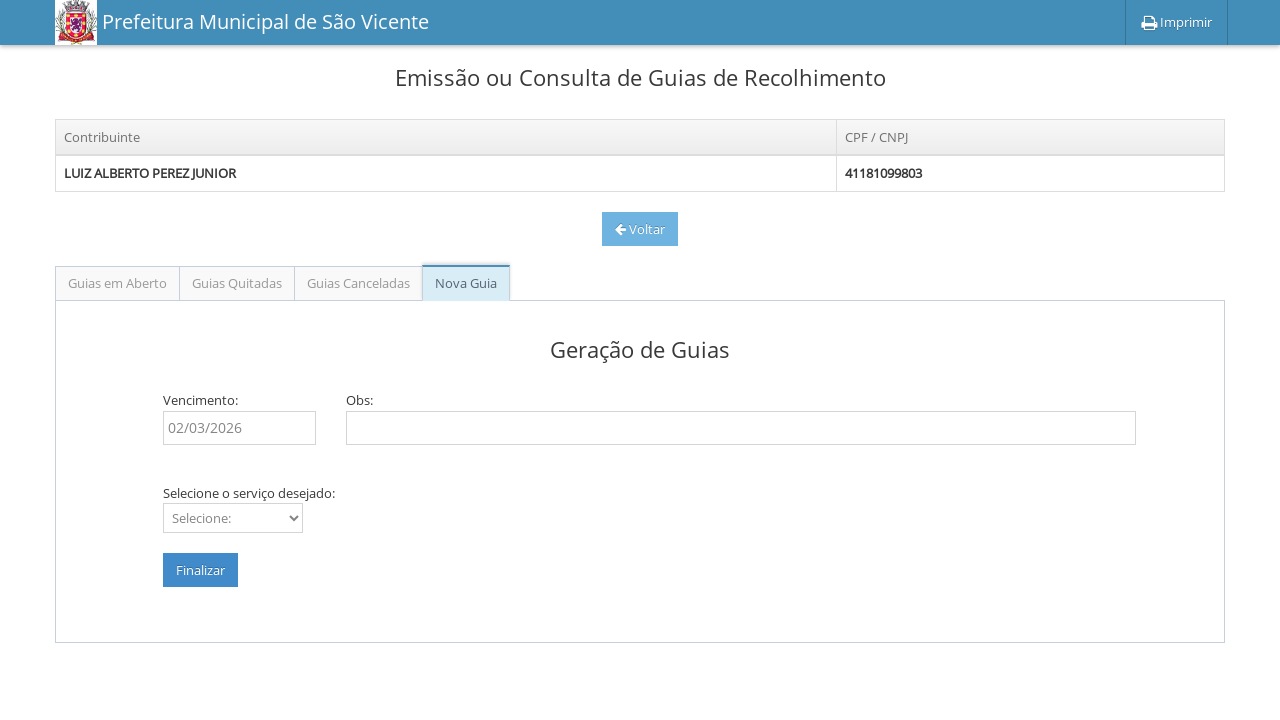

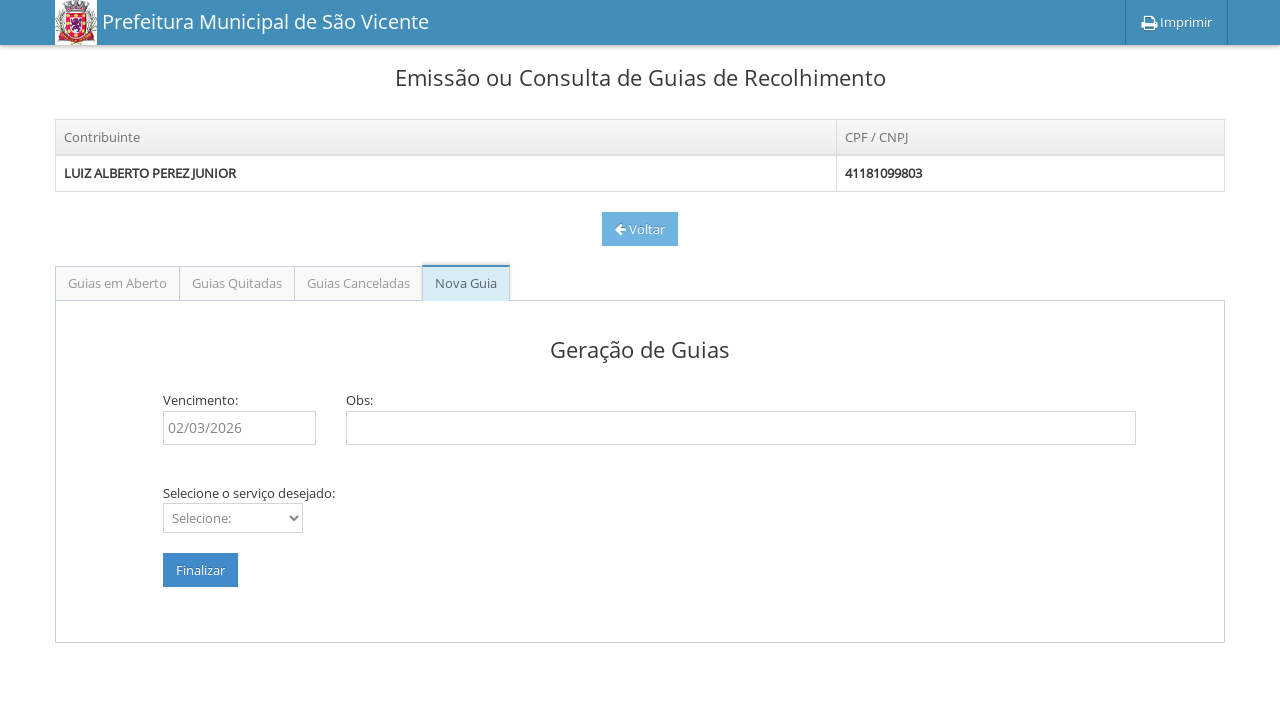